Tests registration validation by entering an incomplete email address without the domain part

Starting URL: https://www.sharelane.com

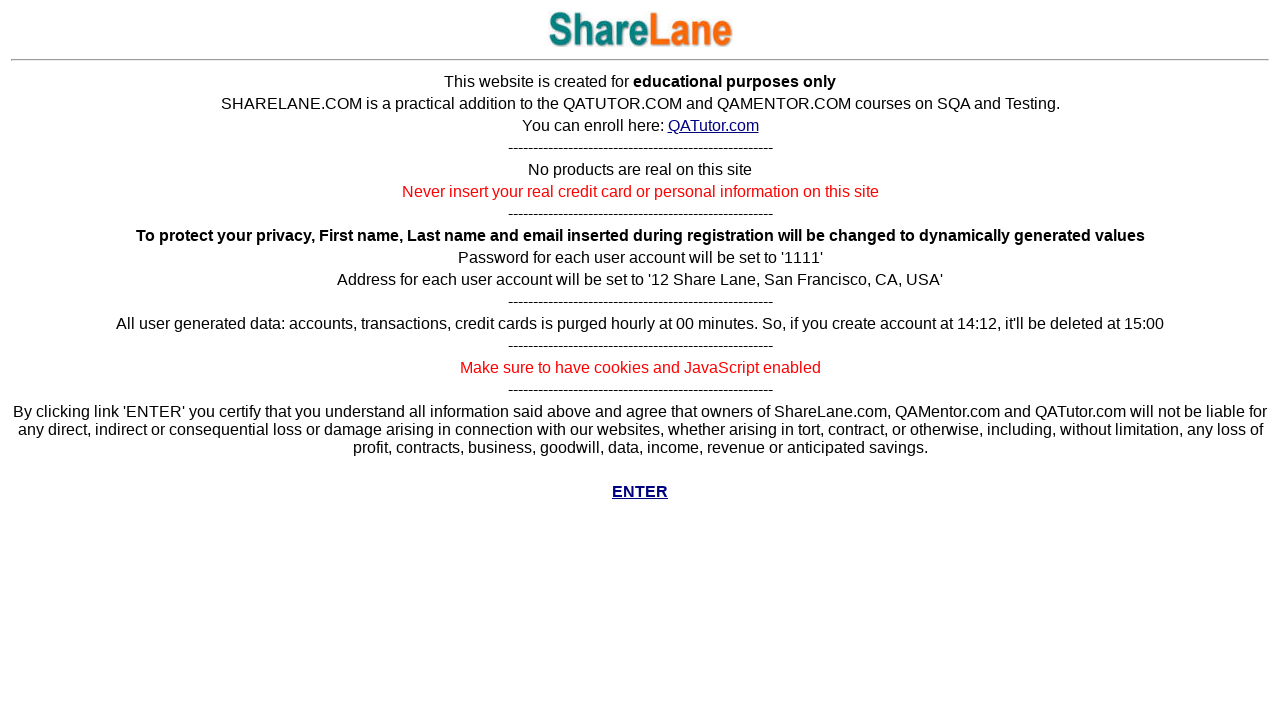

Clicked ENTER link to access ShareLane site at (640, 492) on text='ENTER'
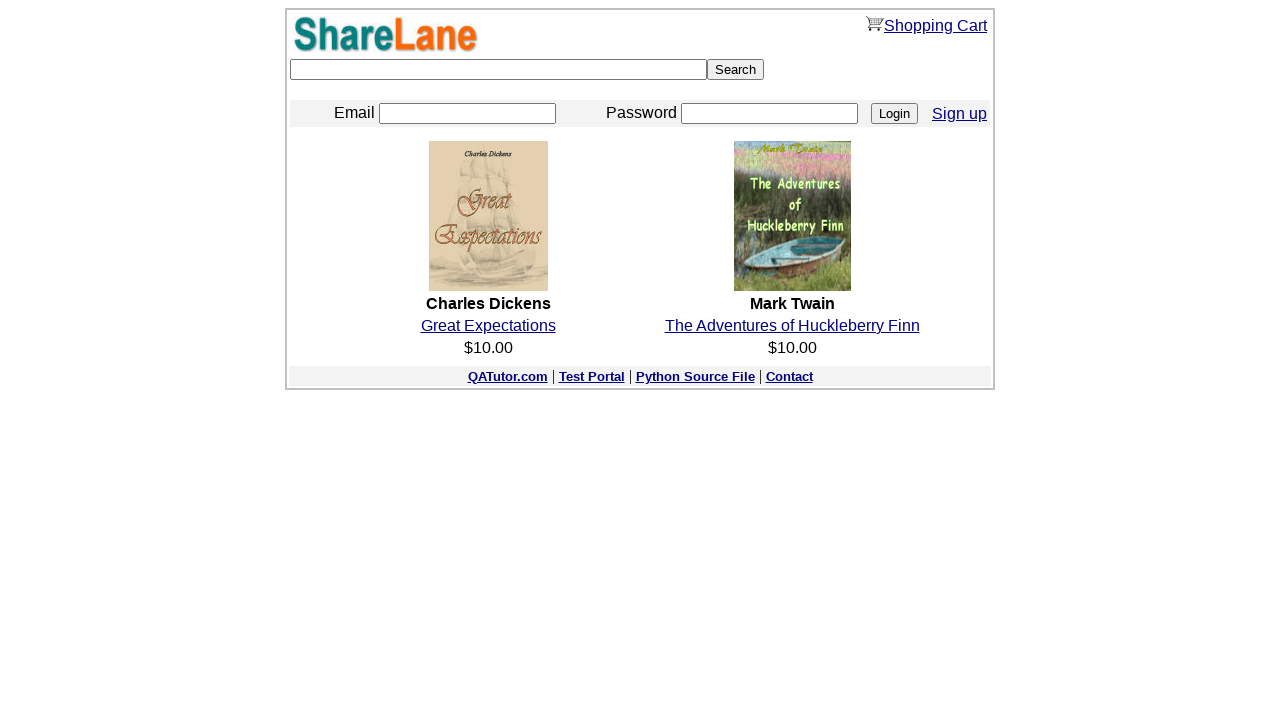

Navigated to registration page
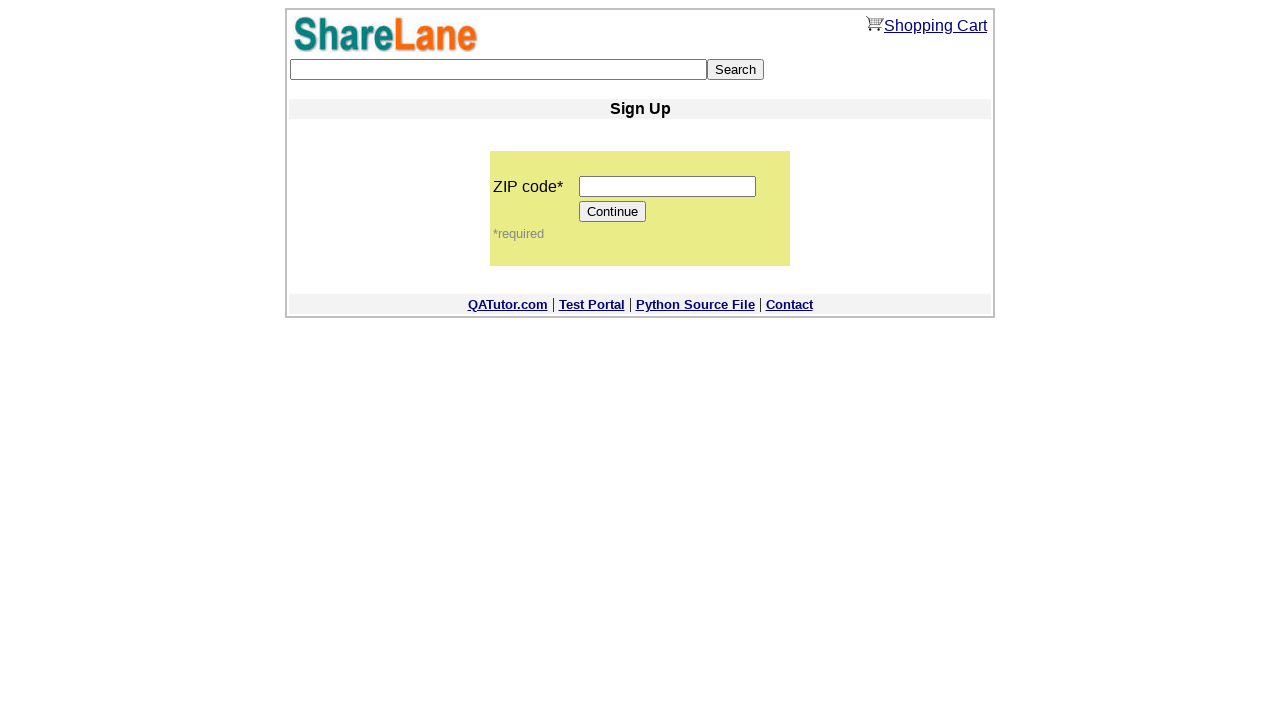

Filled zip code field with '11111' on input[name='zip_code']
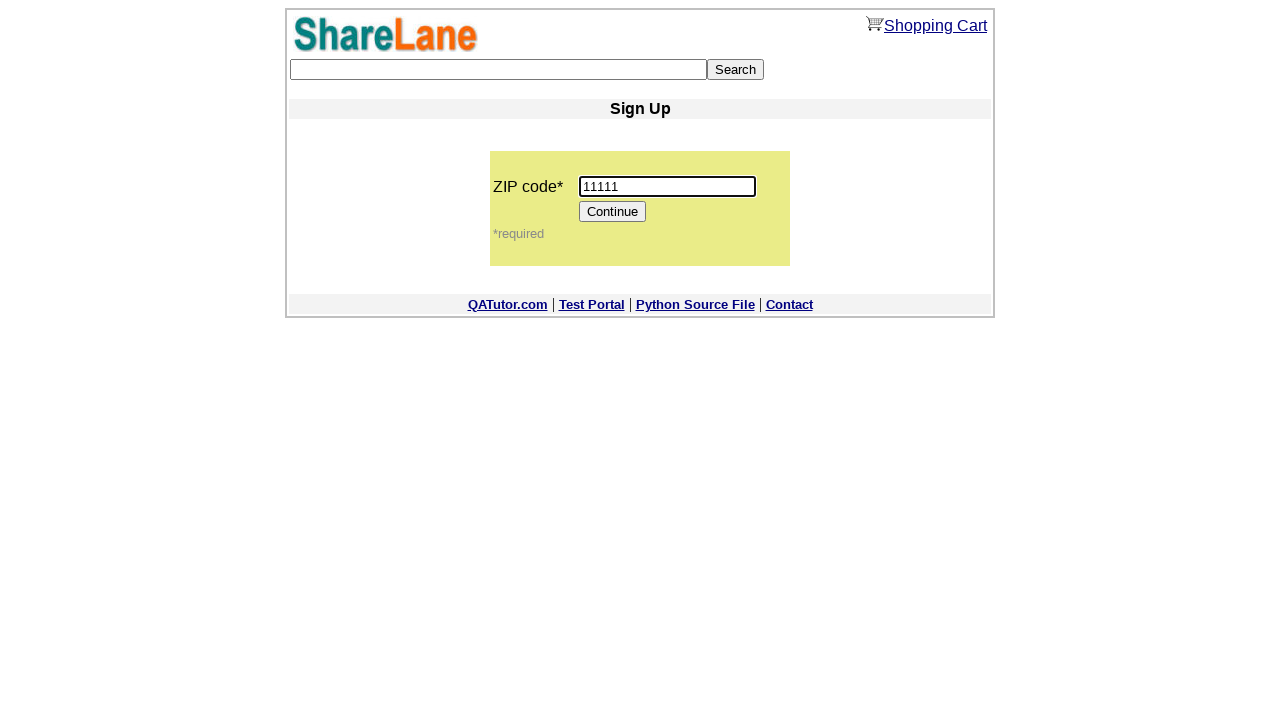

Clicked Continue button to proceed at (613, 212) on input[value='Continue']
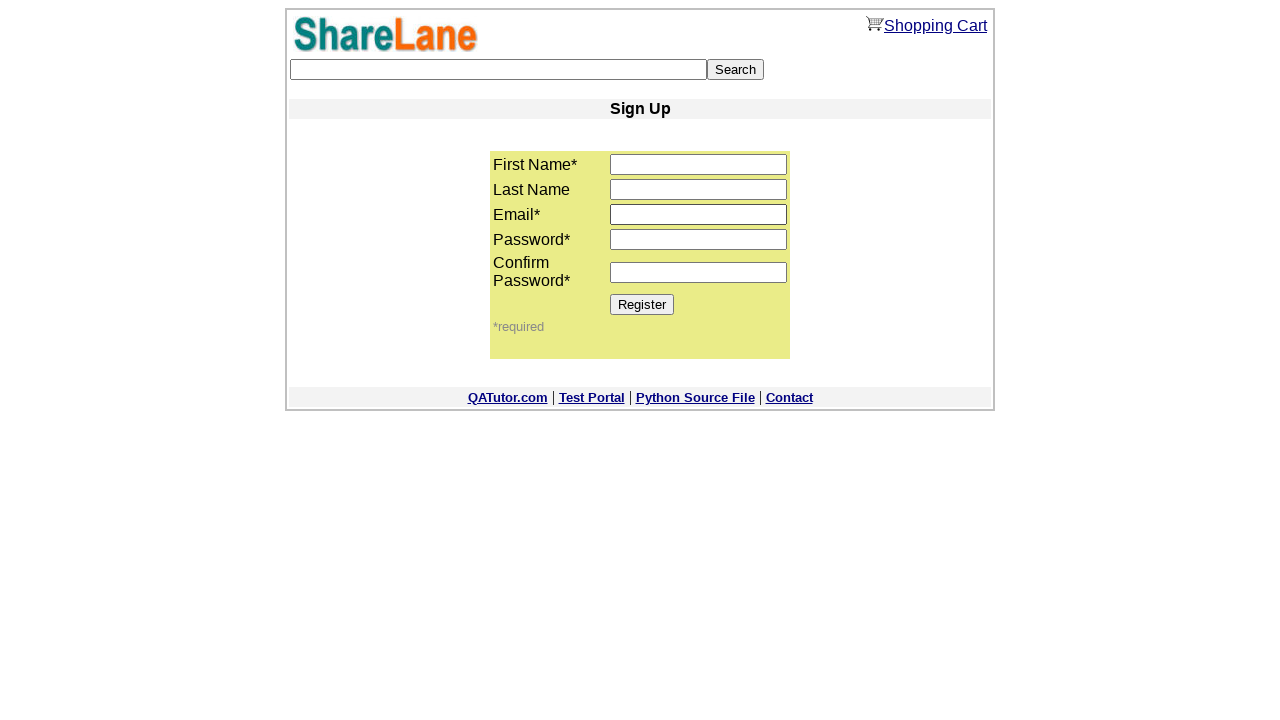

Filled first name field with 'Emily' on input[name='first_name']
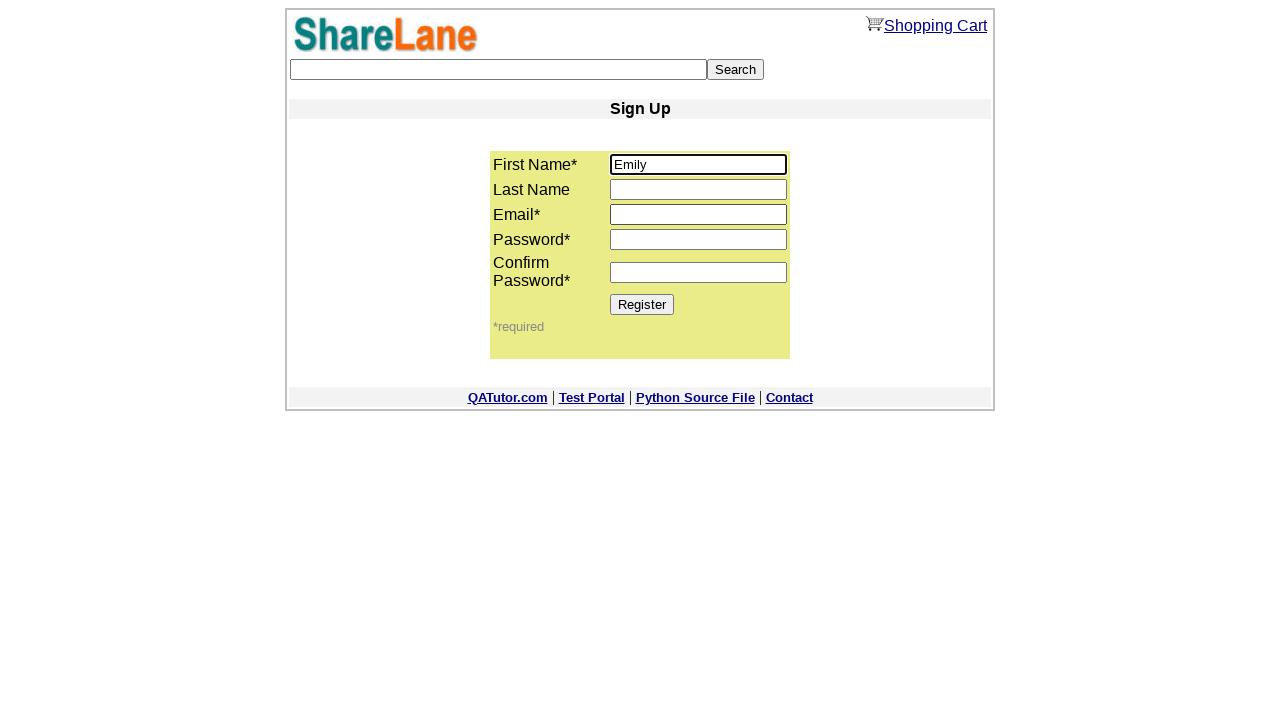

Filled last name field with 'Davis' on input[name='last_name']
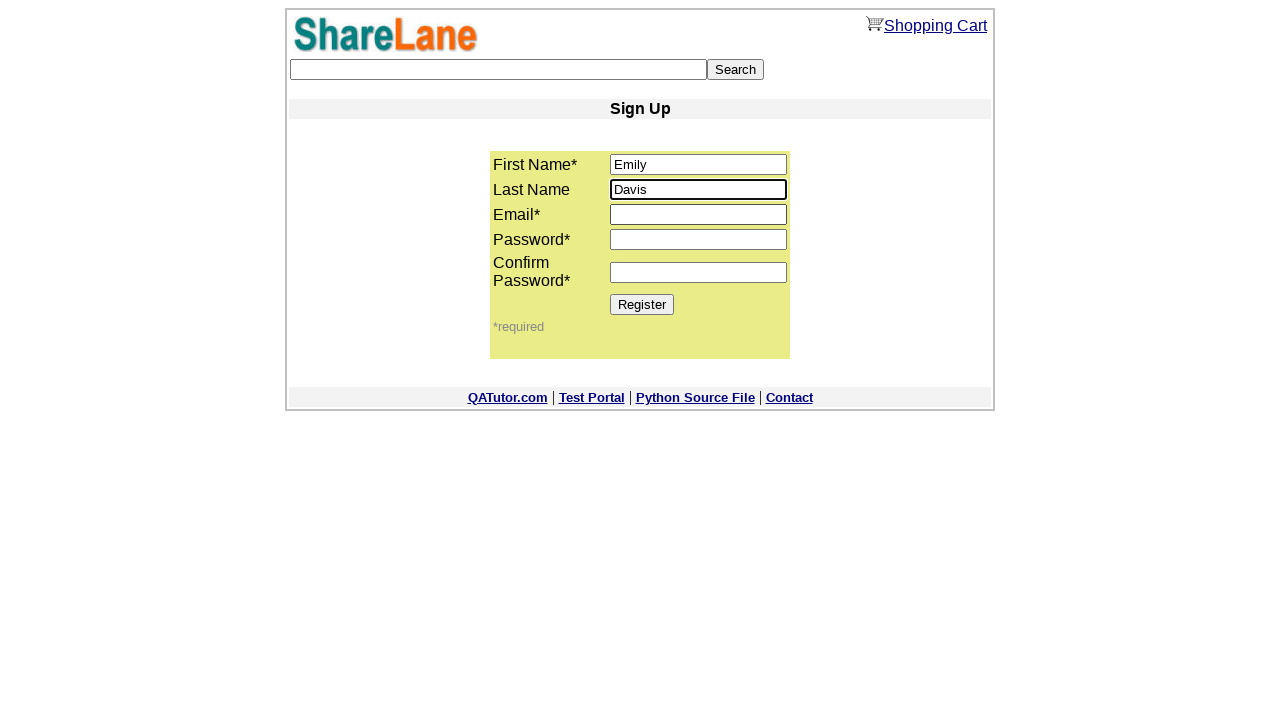

Filled email field with incomplete email 'emily_davis@' (missing domain) on input[name='email']
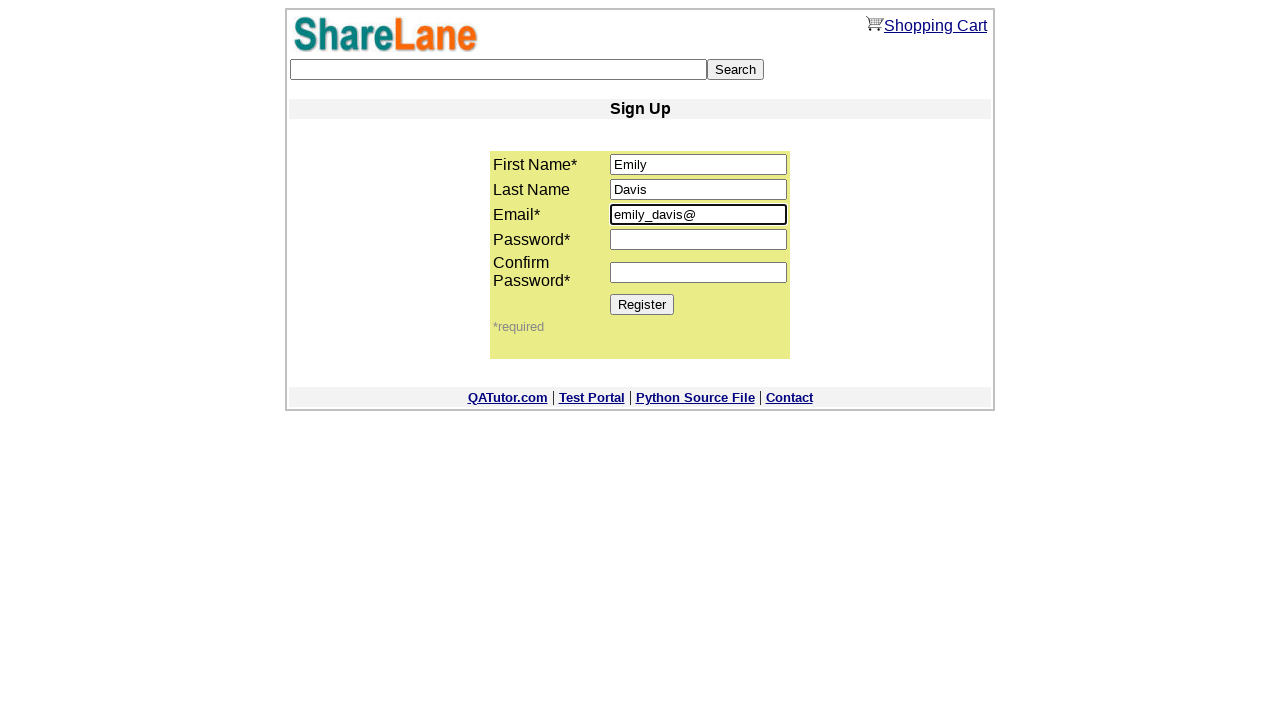

Filled password field with '11111' on input[name='password1']
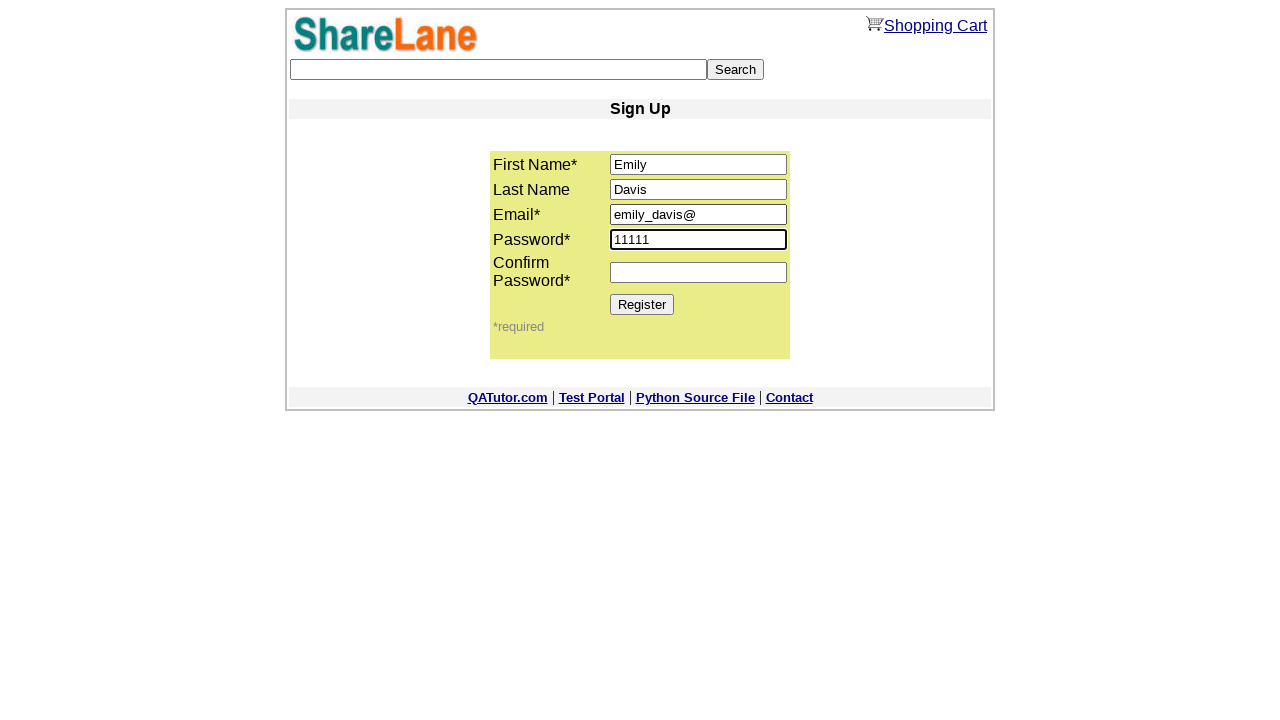

Filled confirm password field with '12345' on input[name='password2']
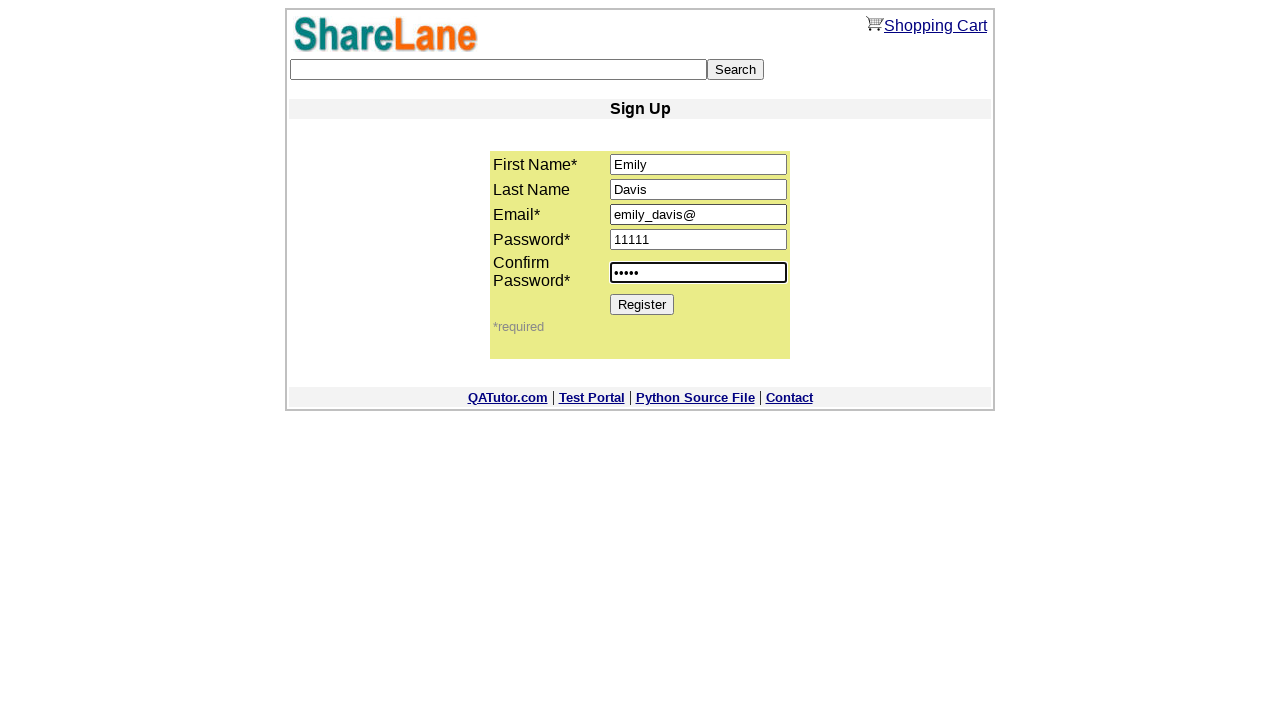

Clicked Register button to submit form at (642, 304) on input[value='Register']
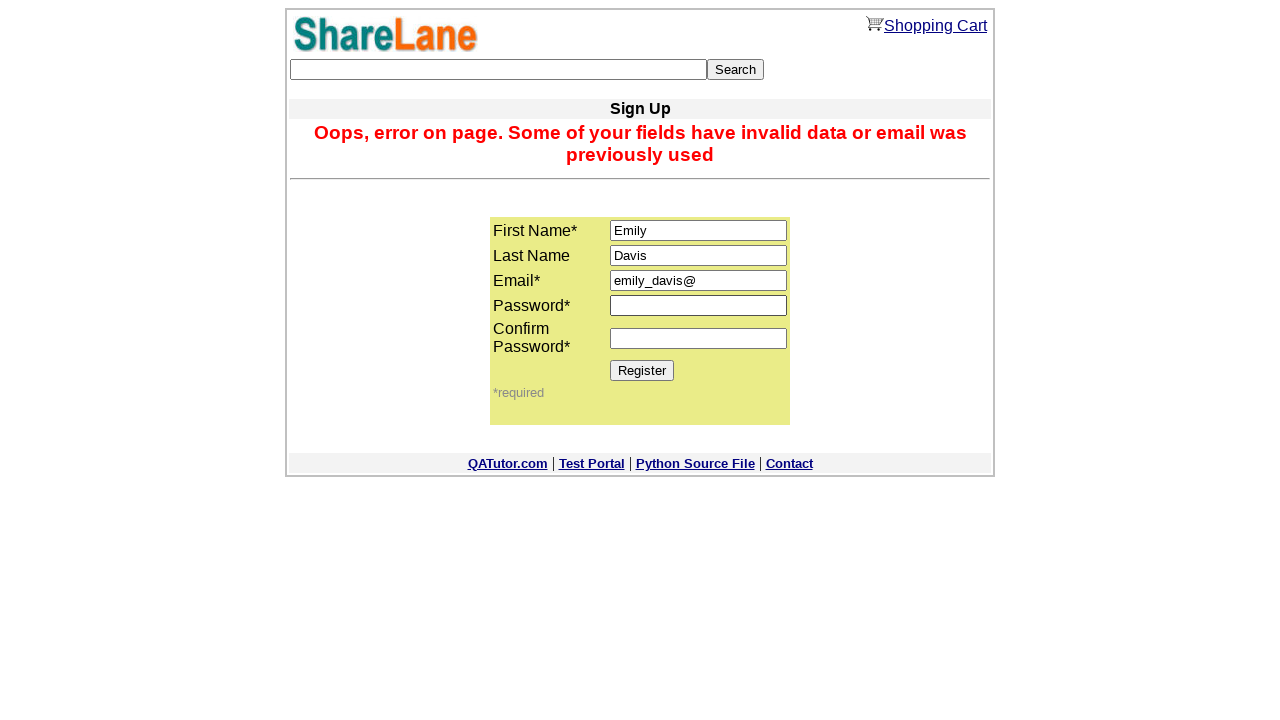

Error message appeared validating incomplete email address
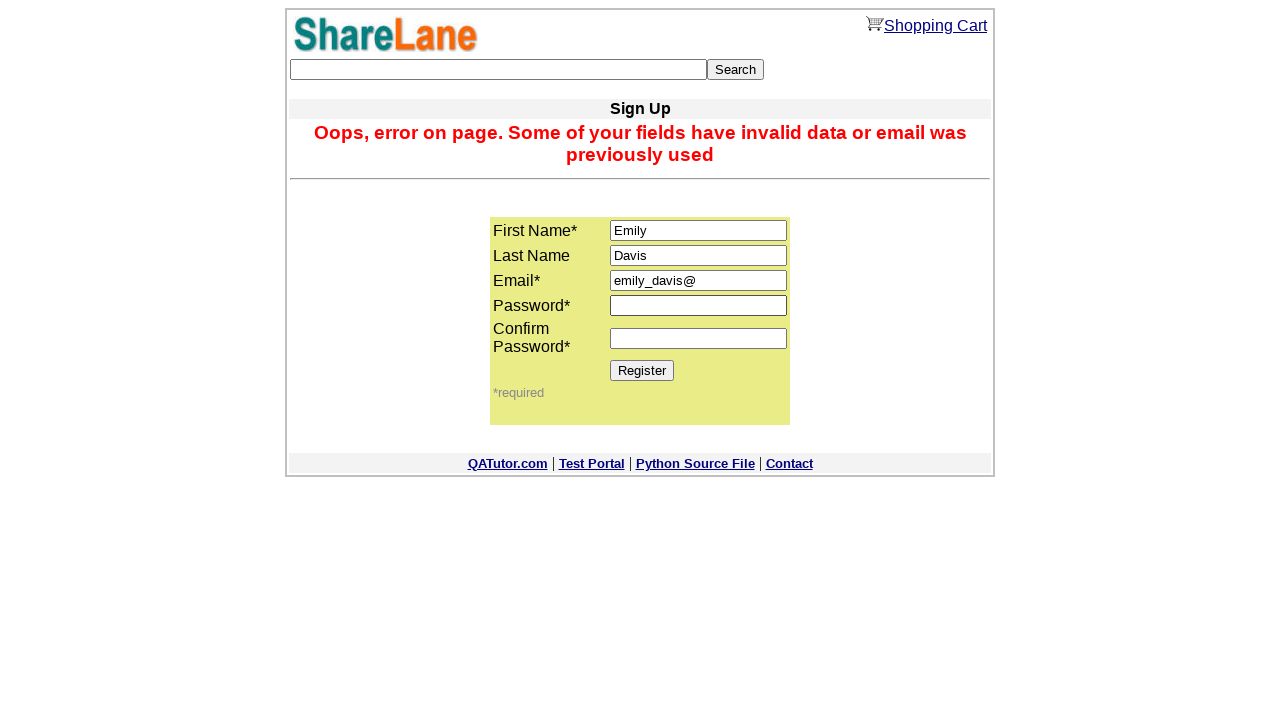

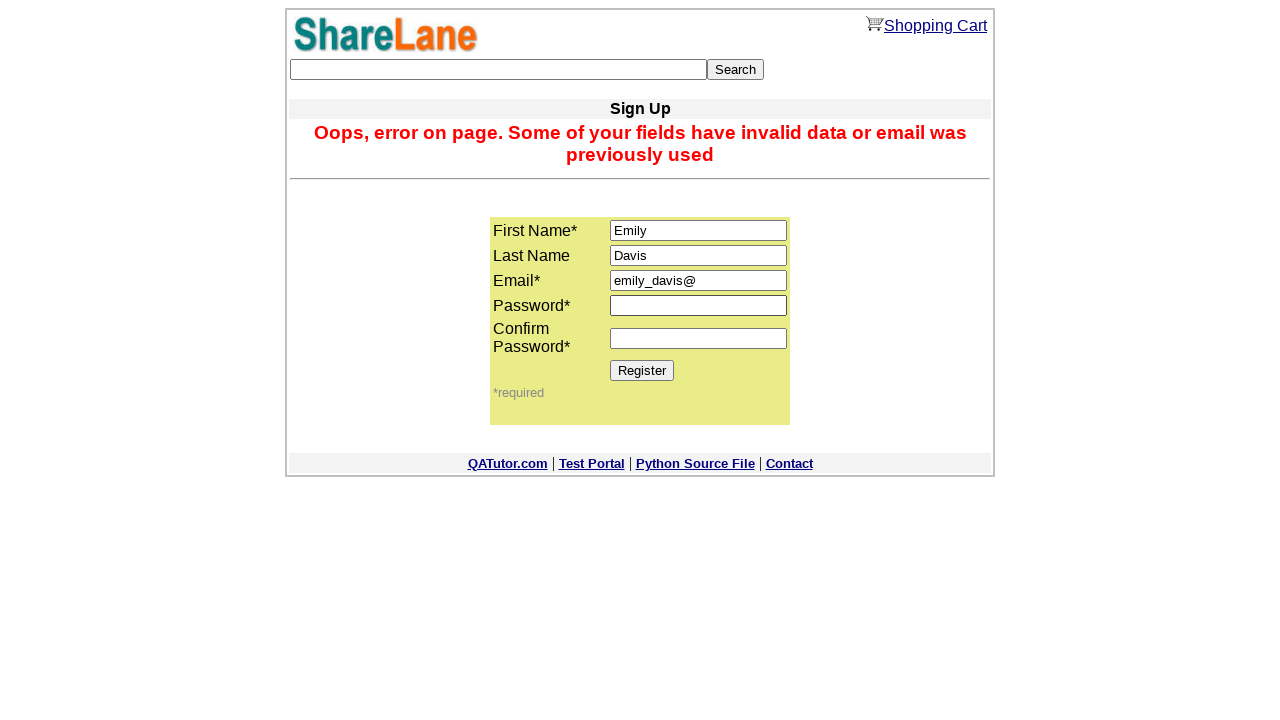